Tests the complete flight booking flow on Blazedemo by selecting origin/destination cities, choosing a flight, filling payment details, and confirming the purchase.

Starting URL: https://blazedemo.com/

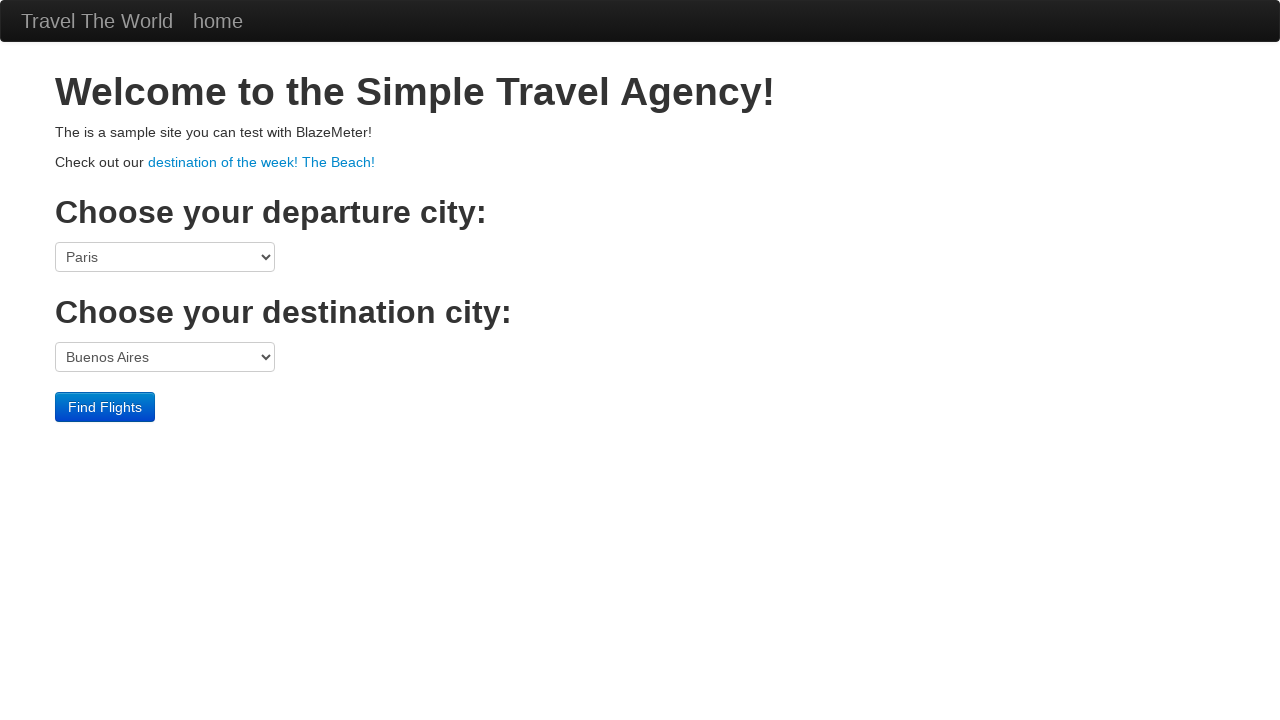

Selected Boston as origin city on select[name='fromPort']
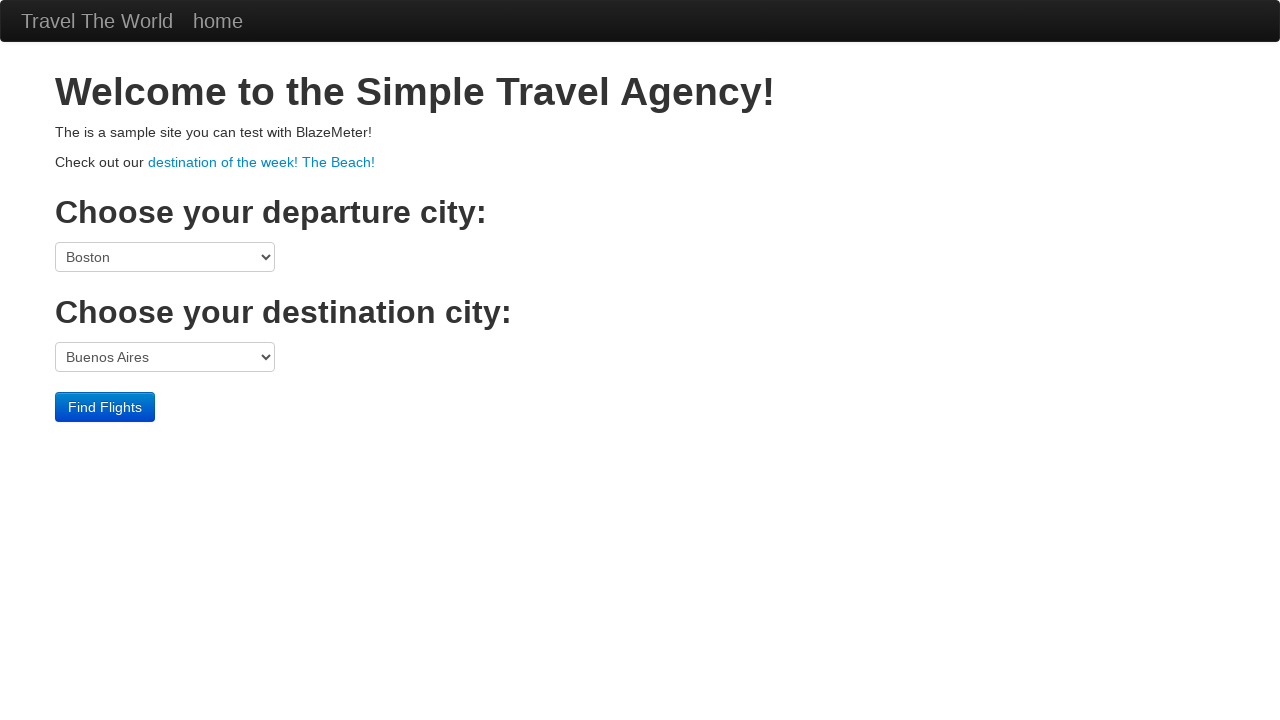

Selected London as destination city on select[name='toPort']
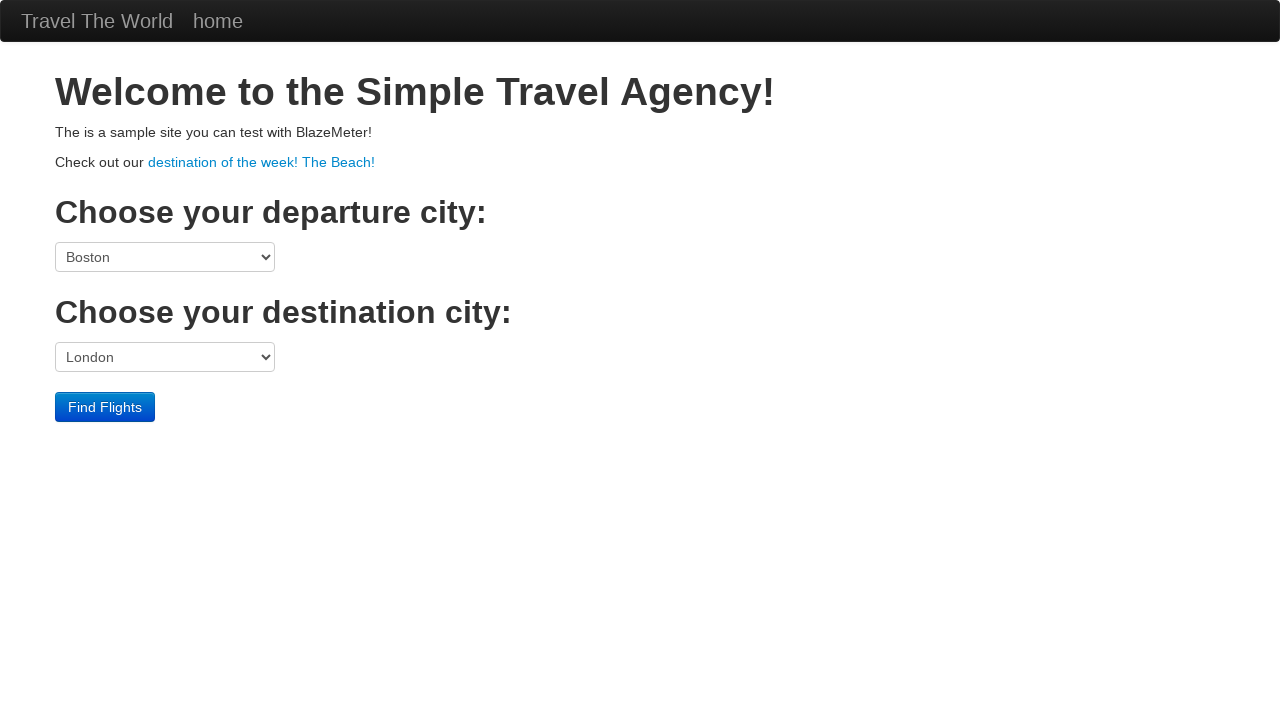

Clicked Find Flights button at (105, 407) on input[type='submit']
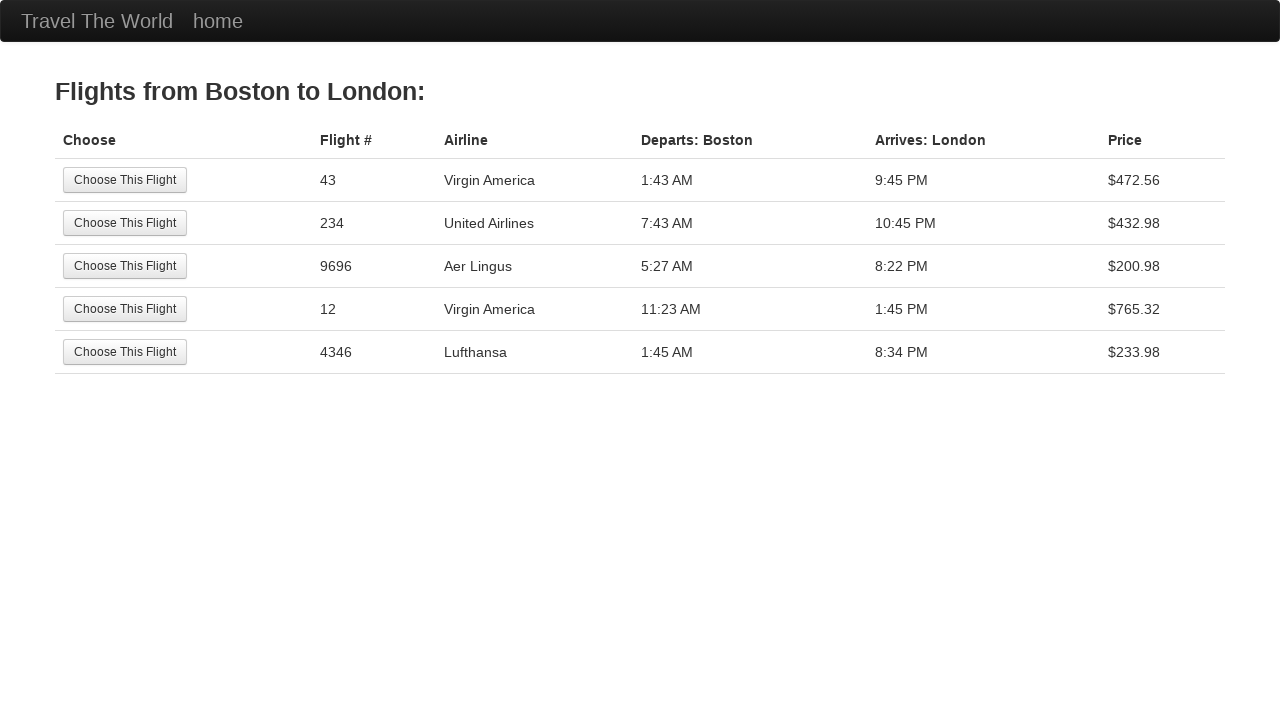

Flights page loaded - heading visible
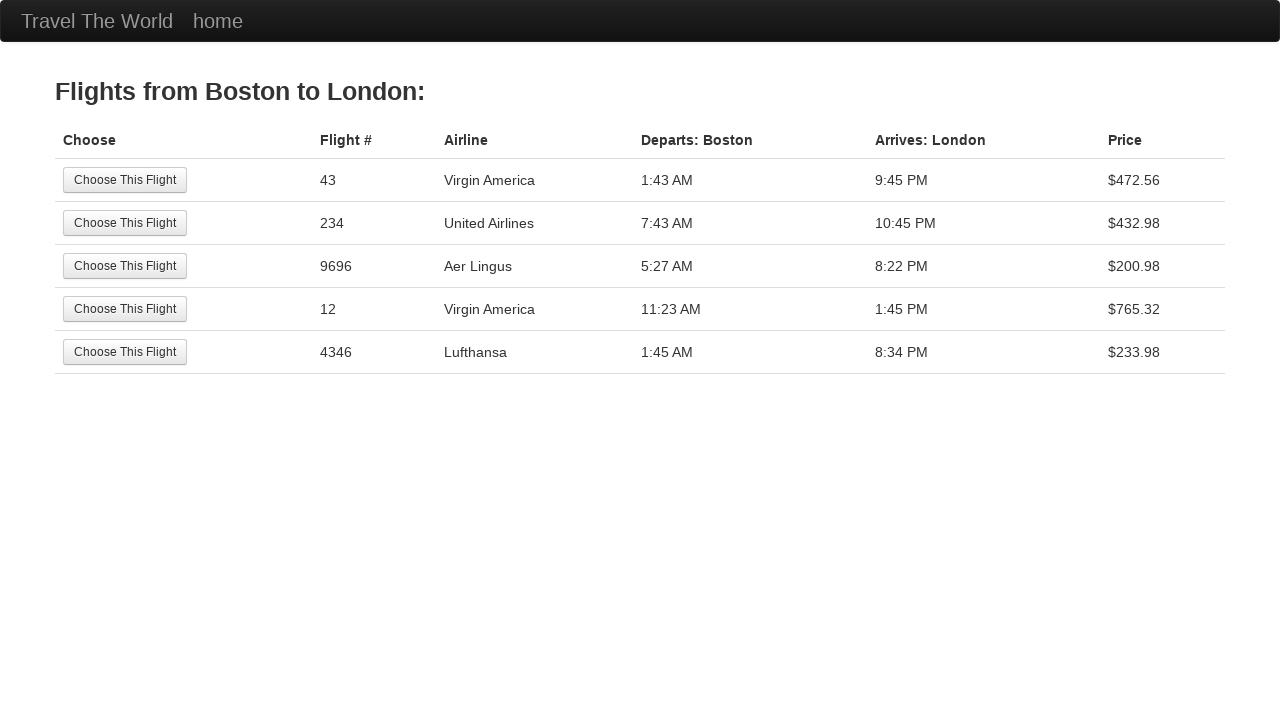

Verified flights page heading 'Flights from Boston to London:'
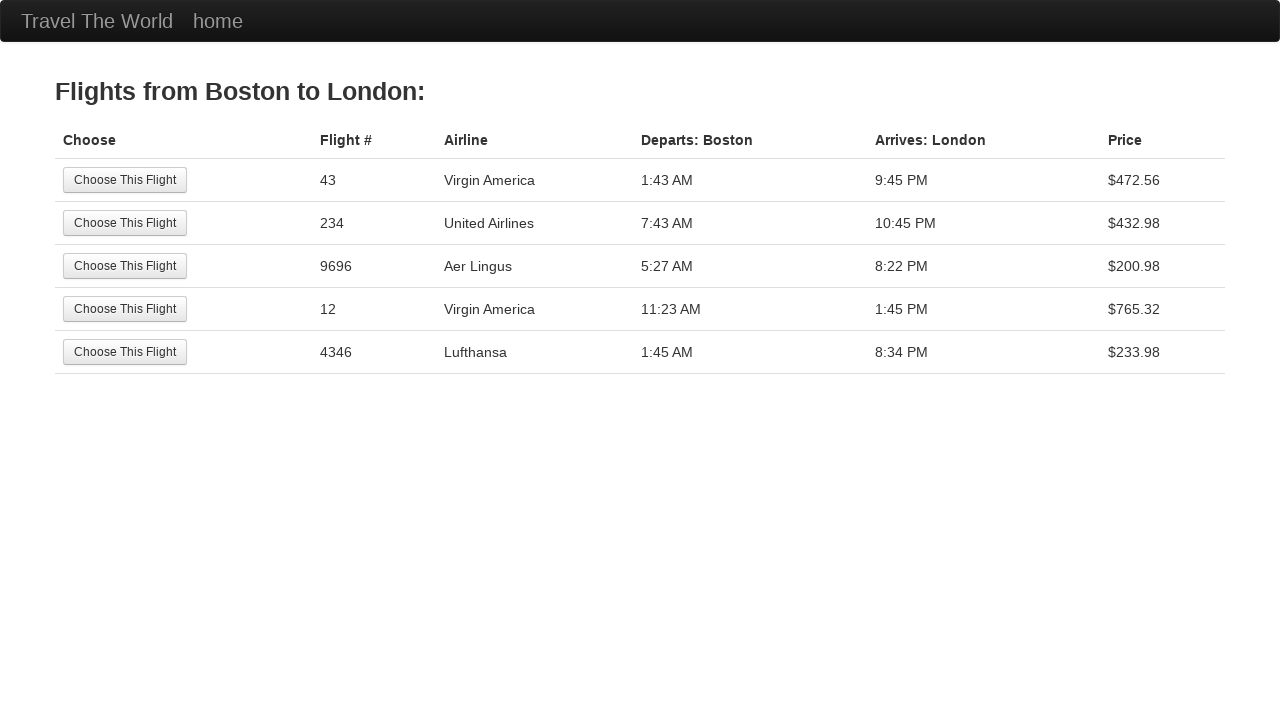

Selected the first flight from available options at (125, 180) on xpath=//div[2]/table/tbody/tr[1]/td[1]/input
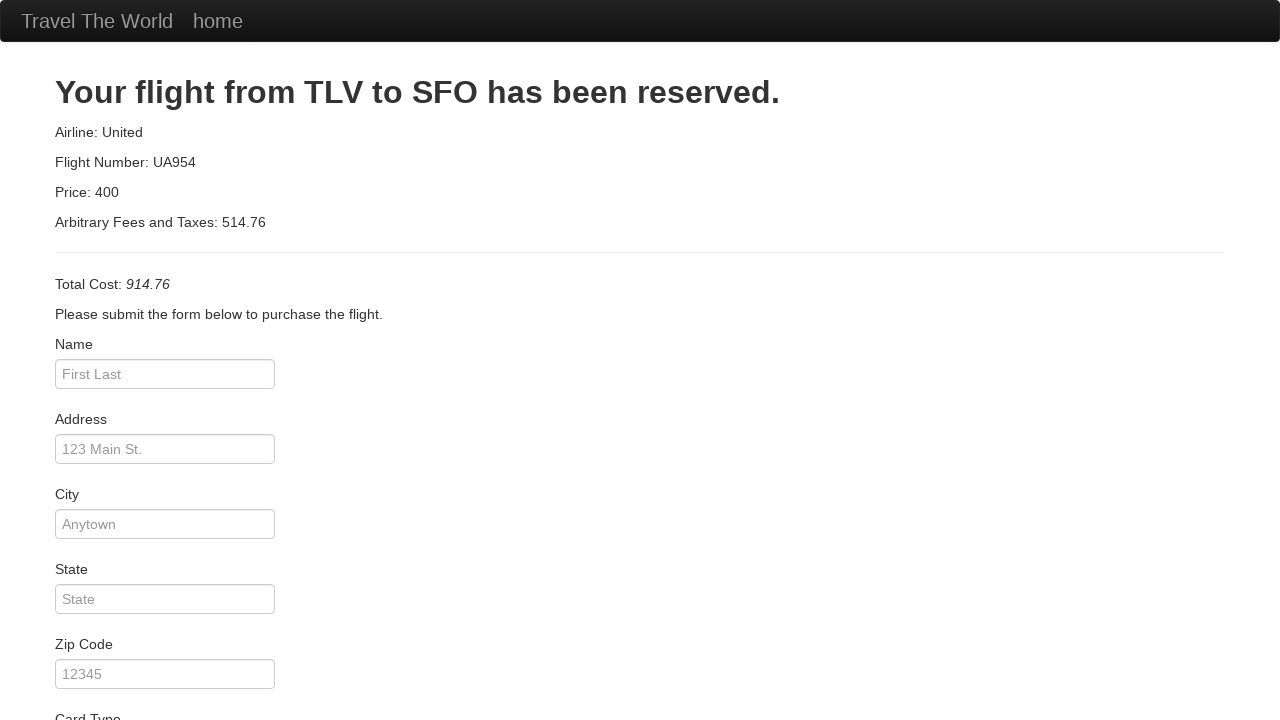

Payment page loaded
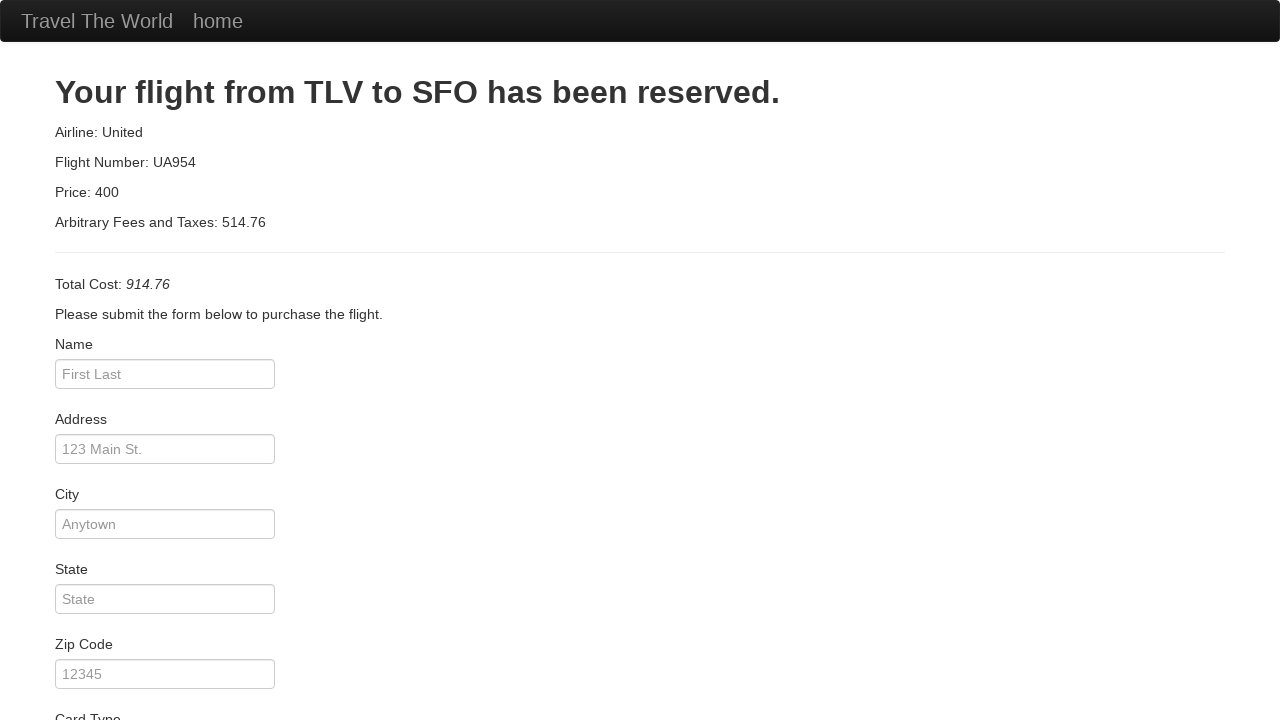

Verified payment page instruction text
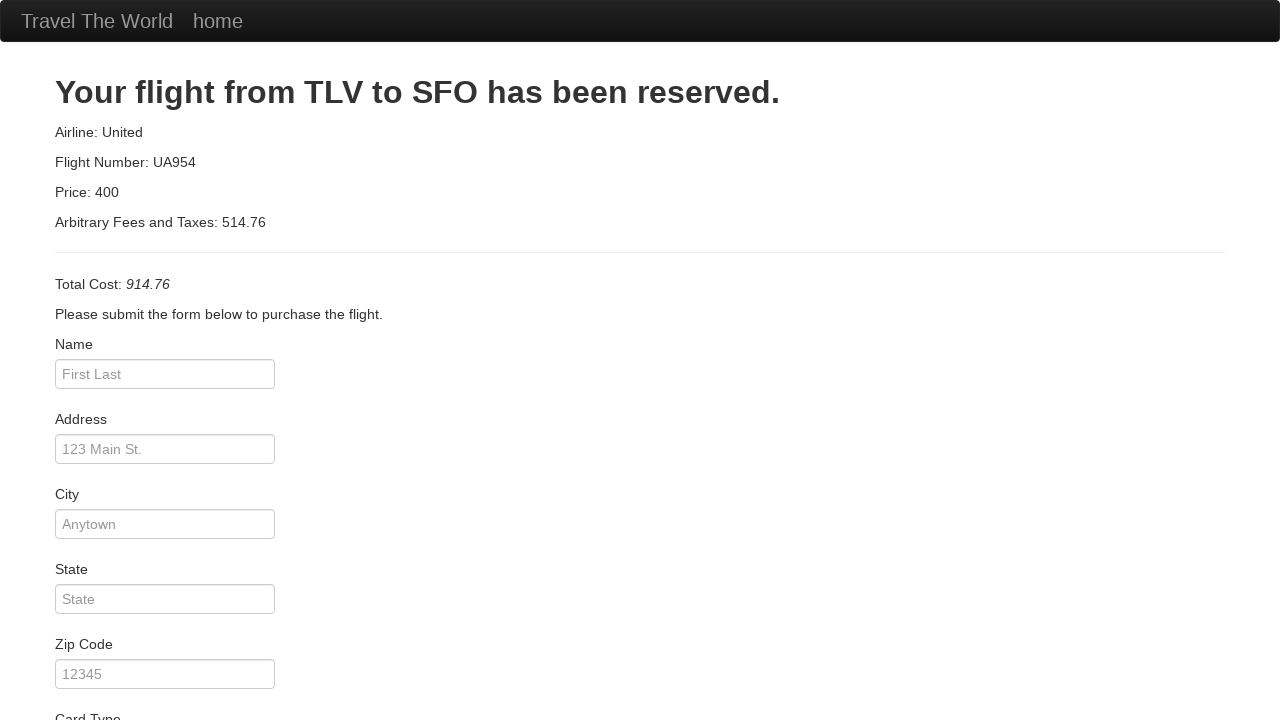

Filled payment name field with 'John Doe' on #inputName
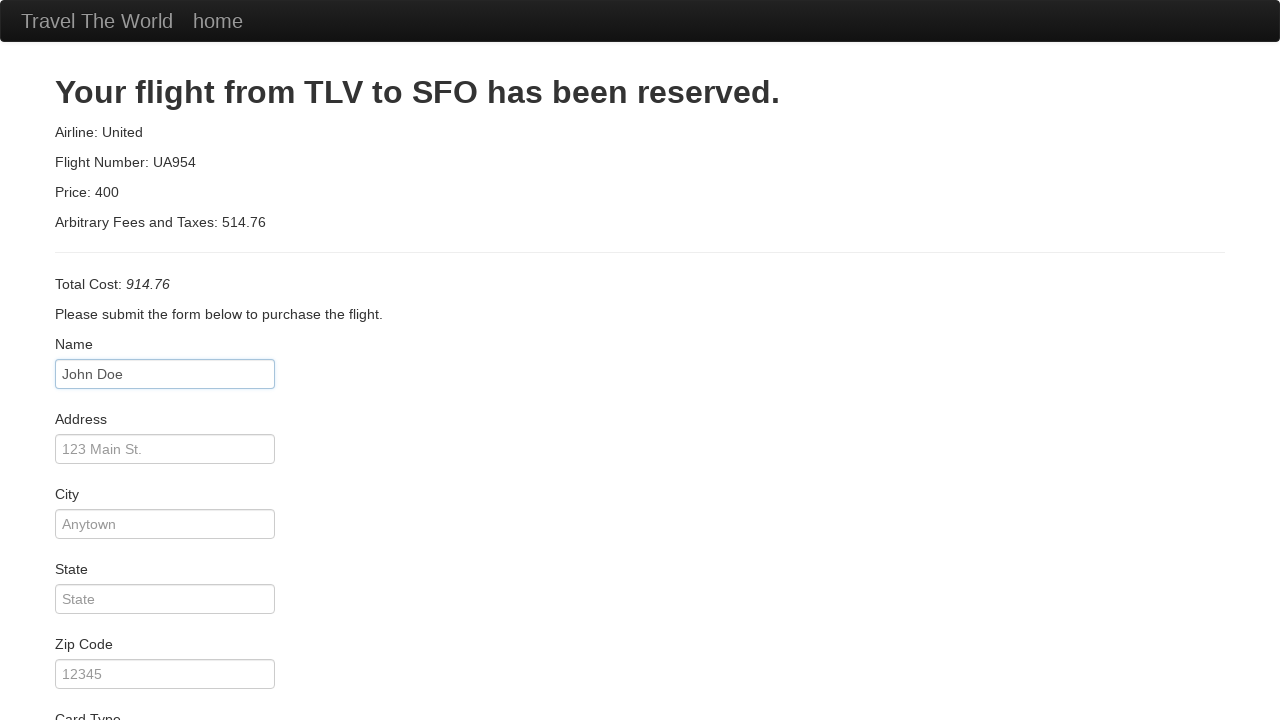

Clicked Purchase Flight button at (118, 685) on input.btn
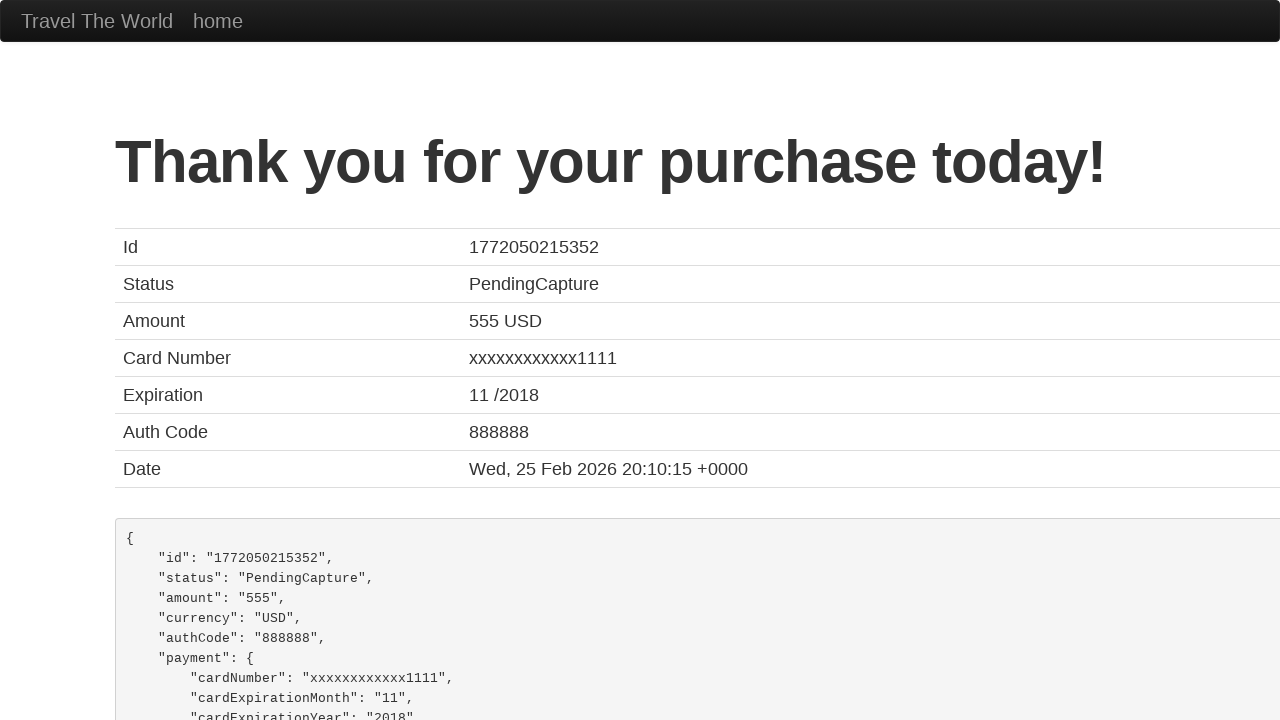

Confirmation page loaded - h1 heading visible
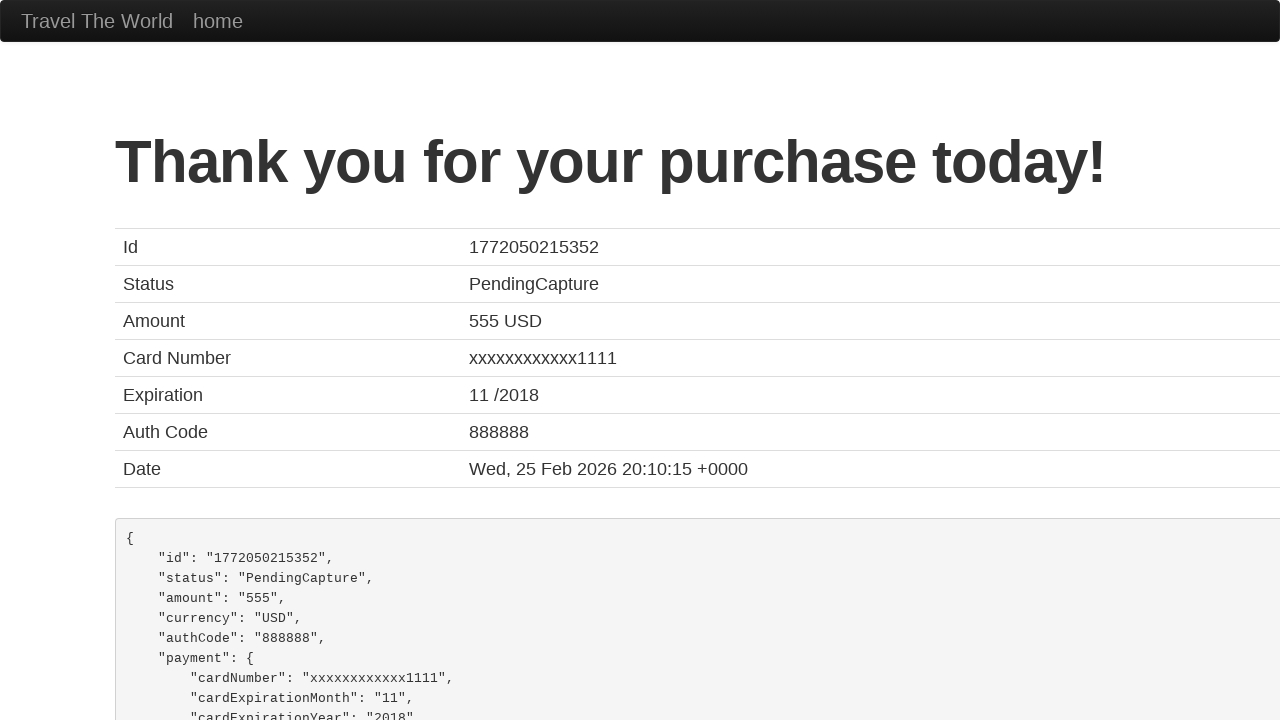

Verified purchase confirmation message 'Thank you for your purchase today!'
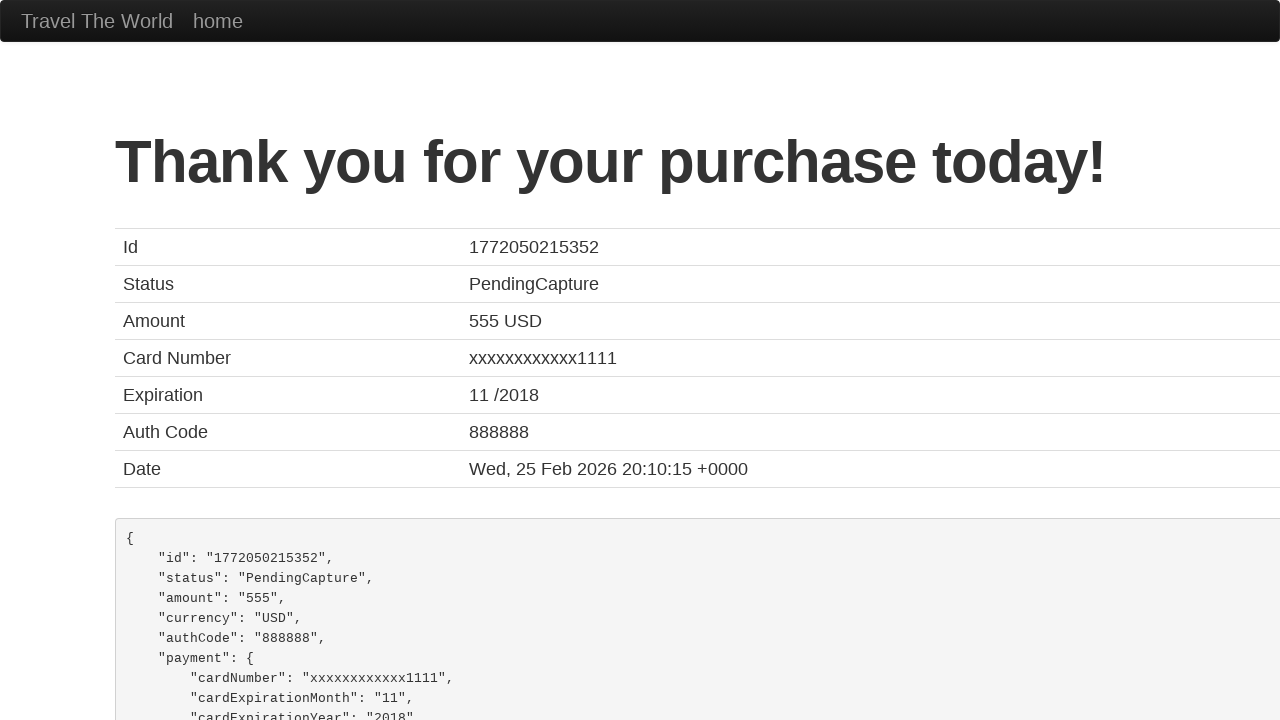

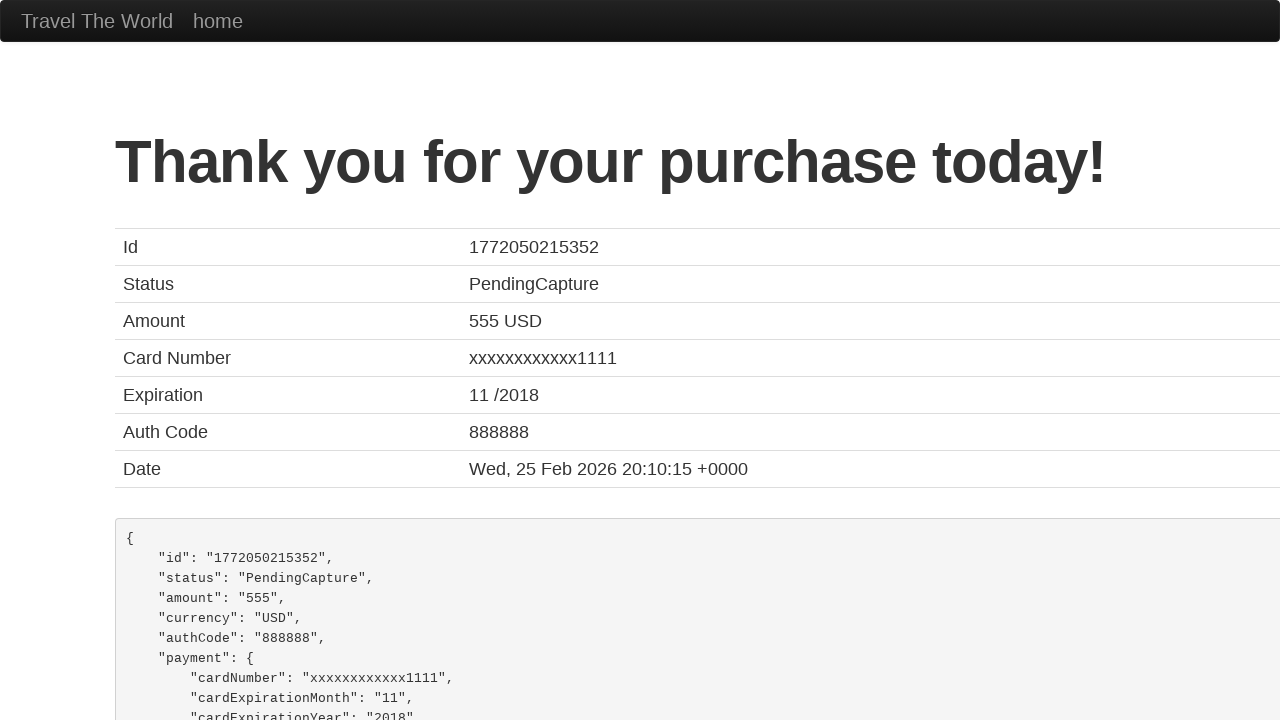